Tests sending text to a JavaScript prompt by navigating to the JavaScript alerts page, triggering a prompt, entering text, and accepting it

Starting URL: https://the-internet.herokuapp.com/

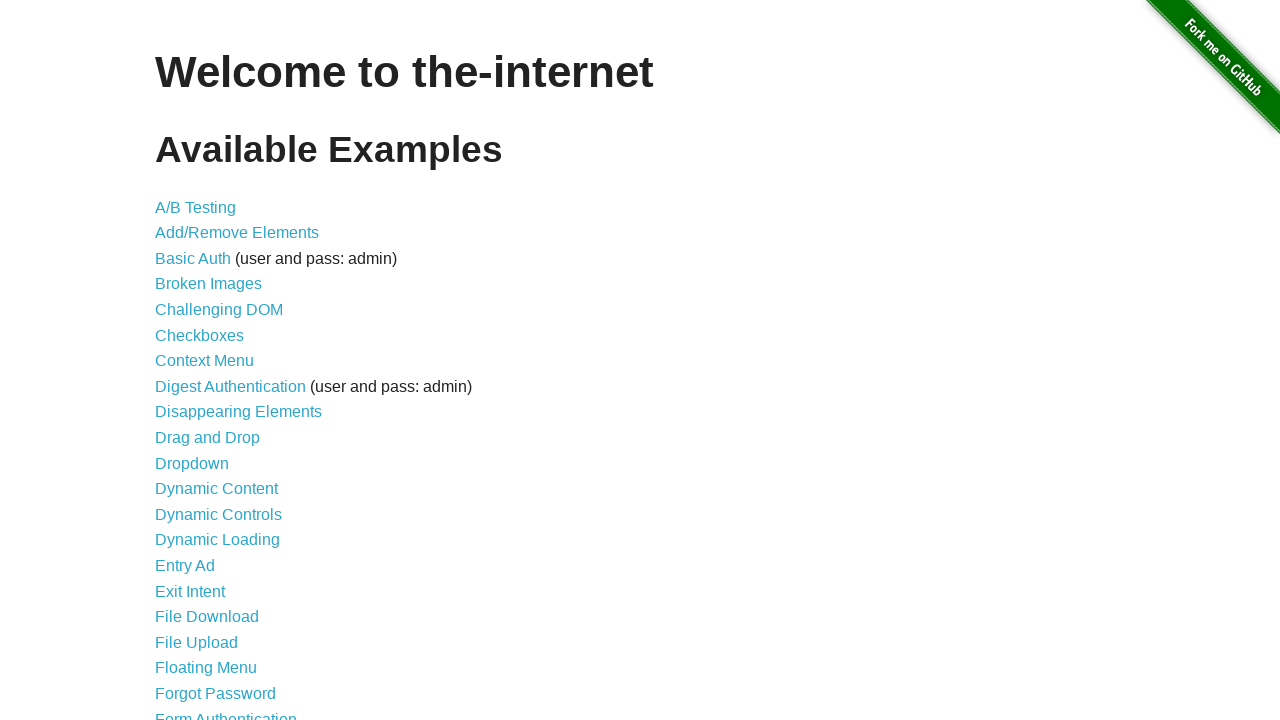

Set up dialog handler to accept prompts with text
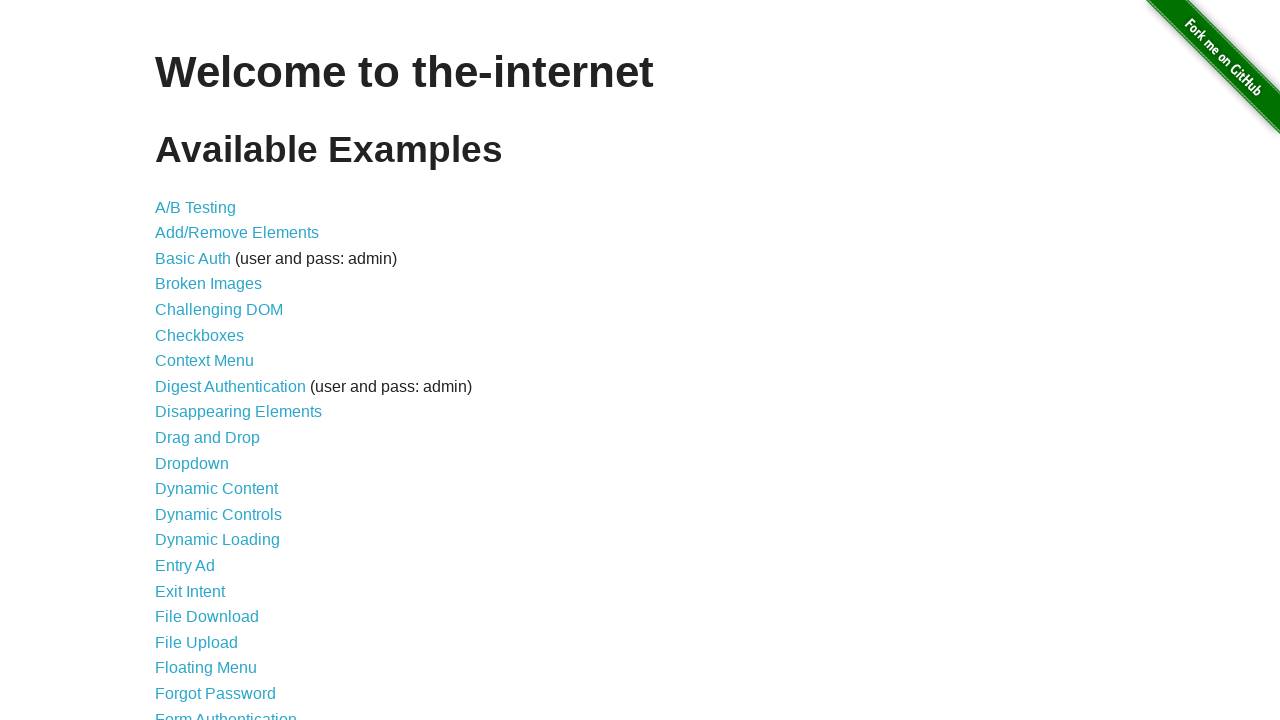

Clicked JavaScript Alerts link at (214, 361) on a[href='/javascript_alerts']
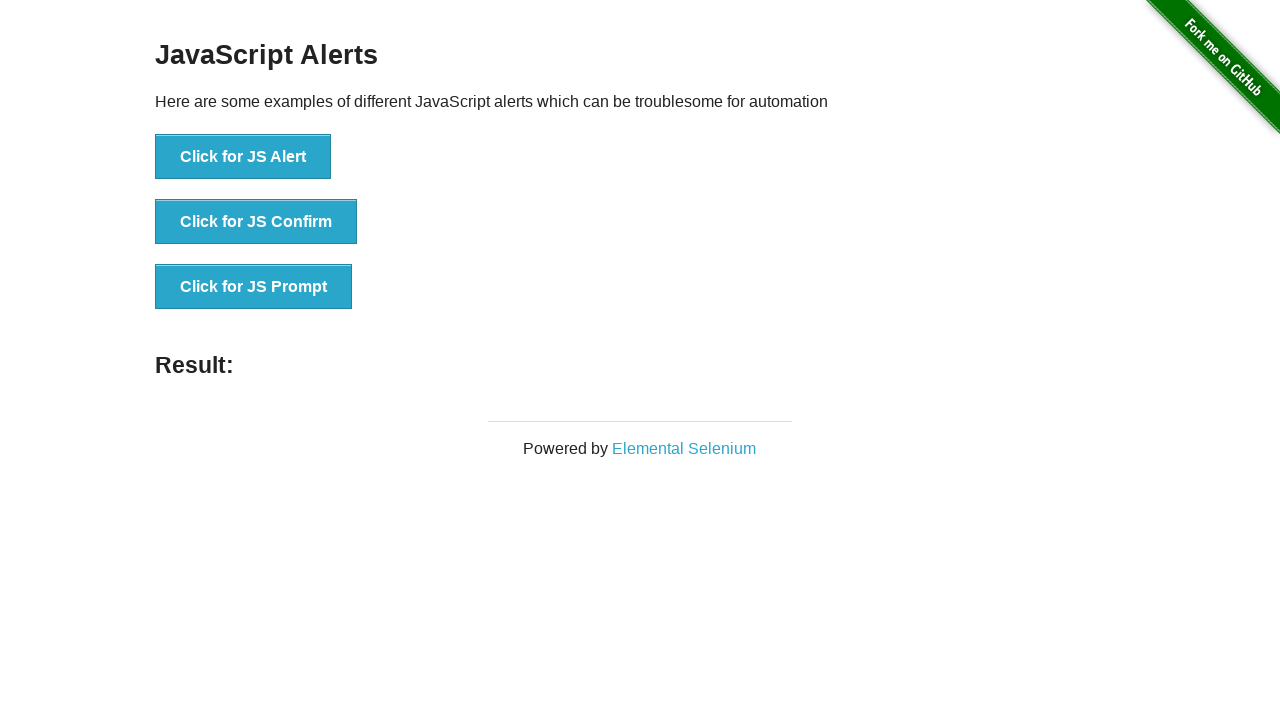

Clicked button to trigger JavaScript prompt at (254, 287) on xpath=//button[text()='Click for JS Prompt']
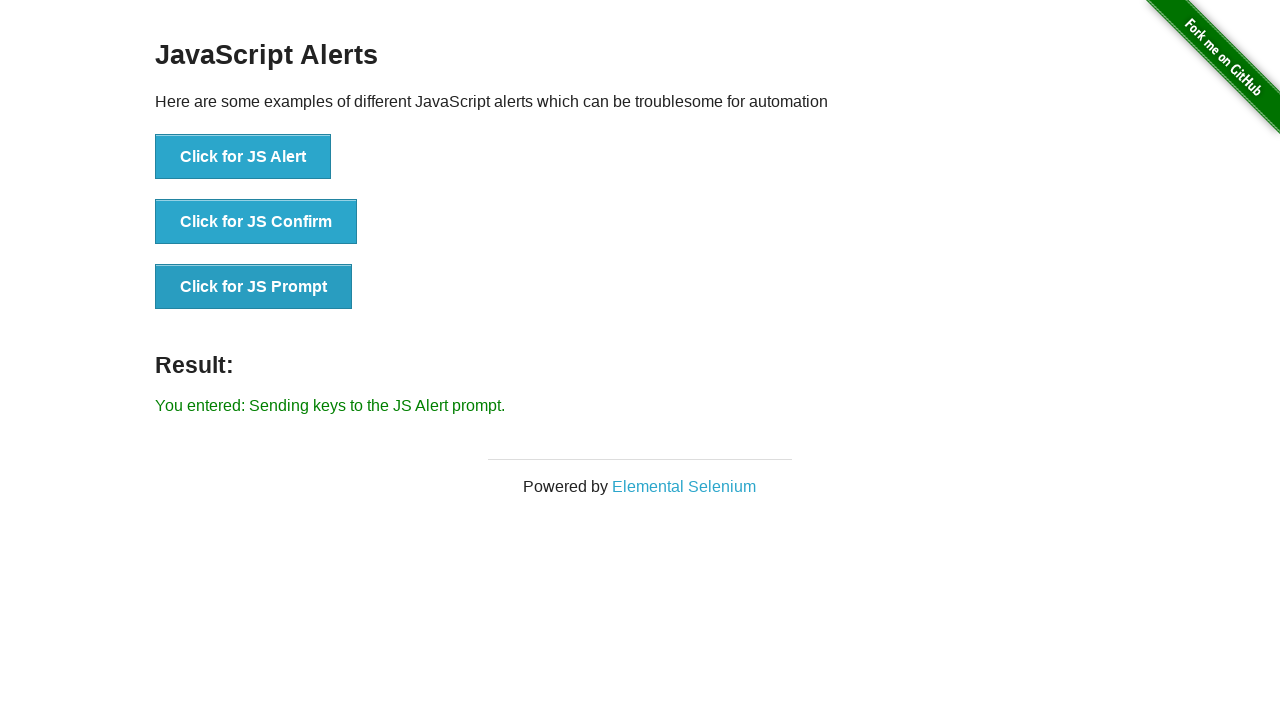

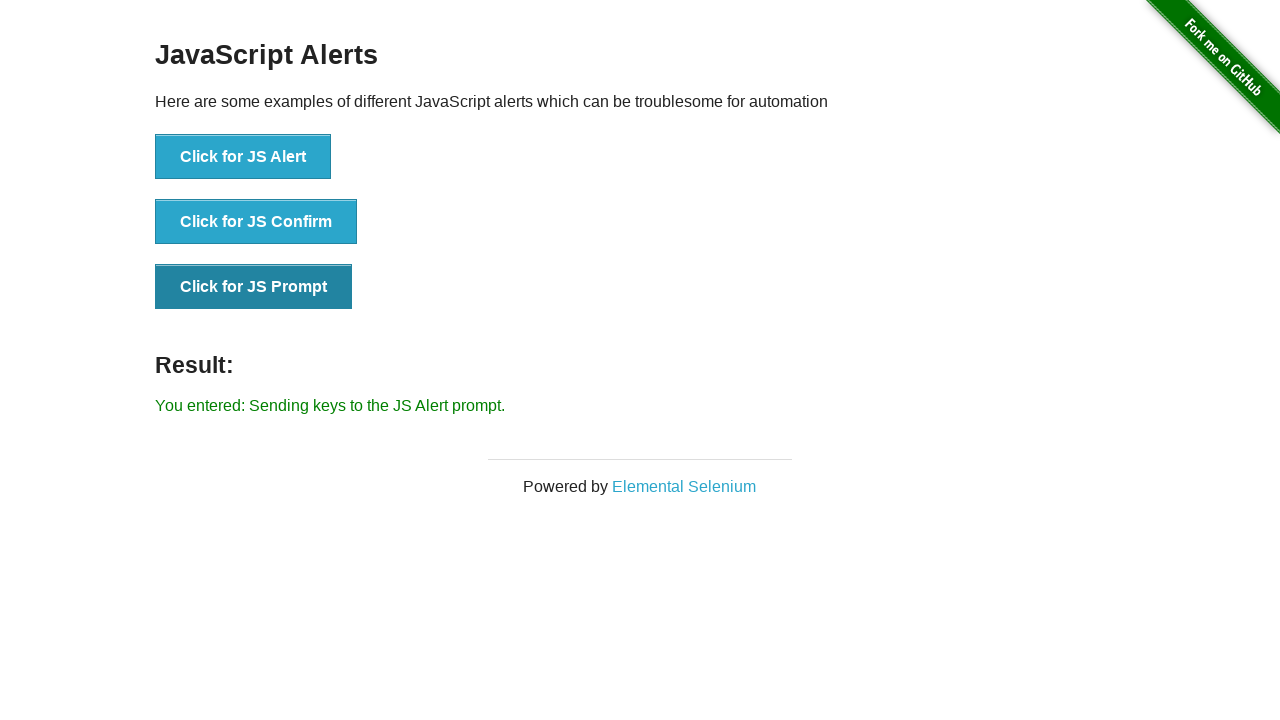